Tests window handling by opening multiple popup windows via social media buttons, iterating through them, and closing each popup window

Starting URL: https://syntaxprojects.com/window-popup-modal-demo.php

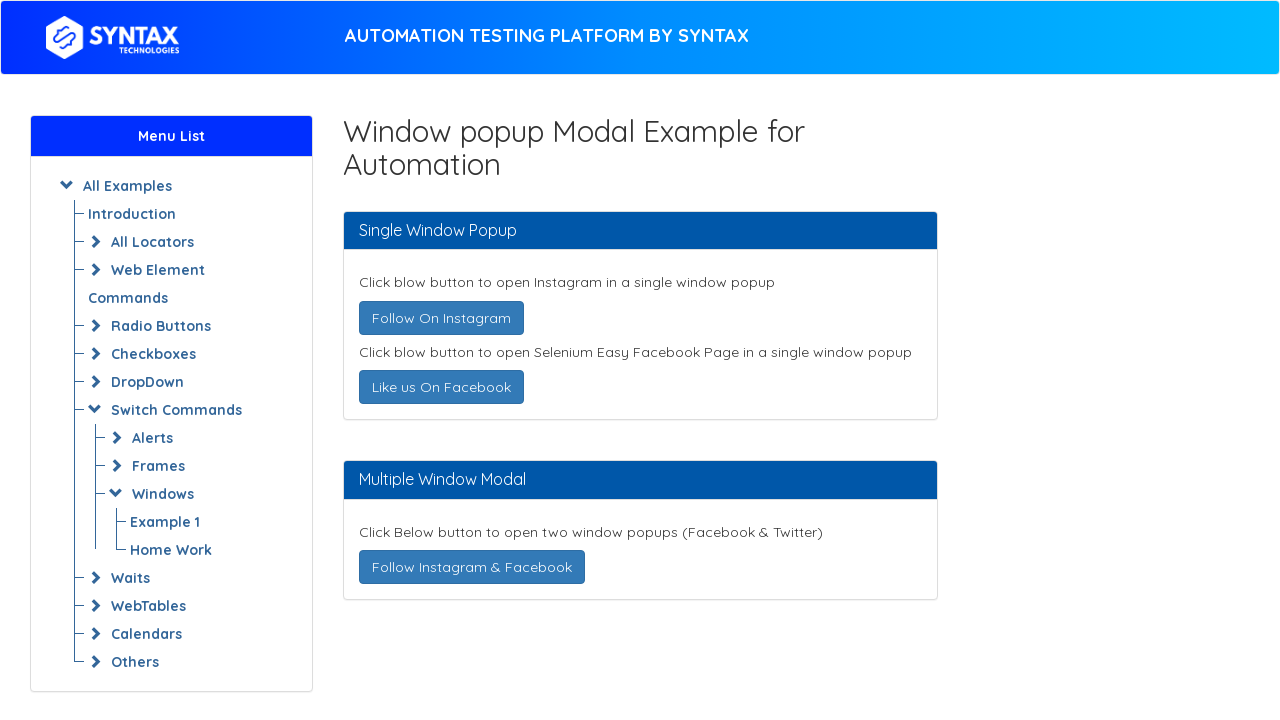

Clicked 'Follow On Instagram' button to open popup at (441, 318) on text='Follow On Instagram'
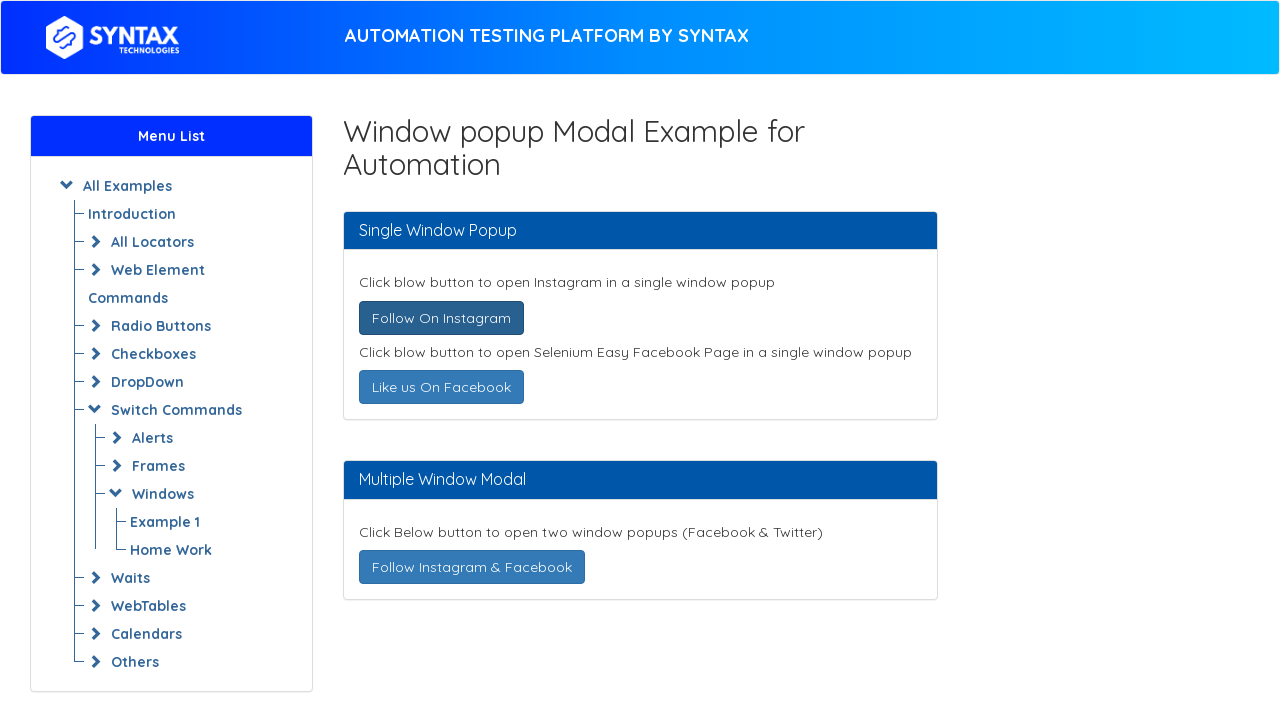

Clicked 'Like us On Facebook' button to open popup at (441, 387) on text='Like us On Facebook'
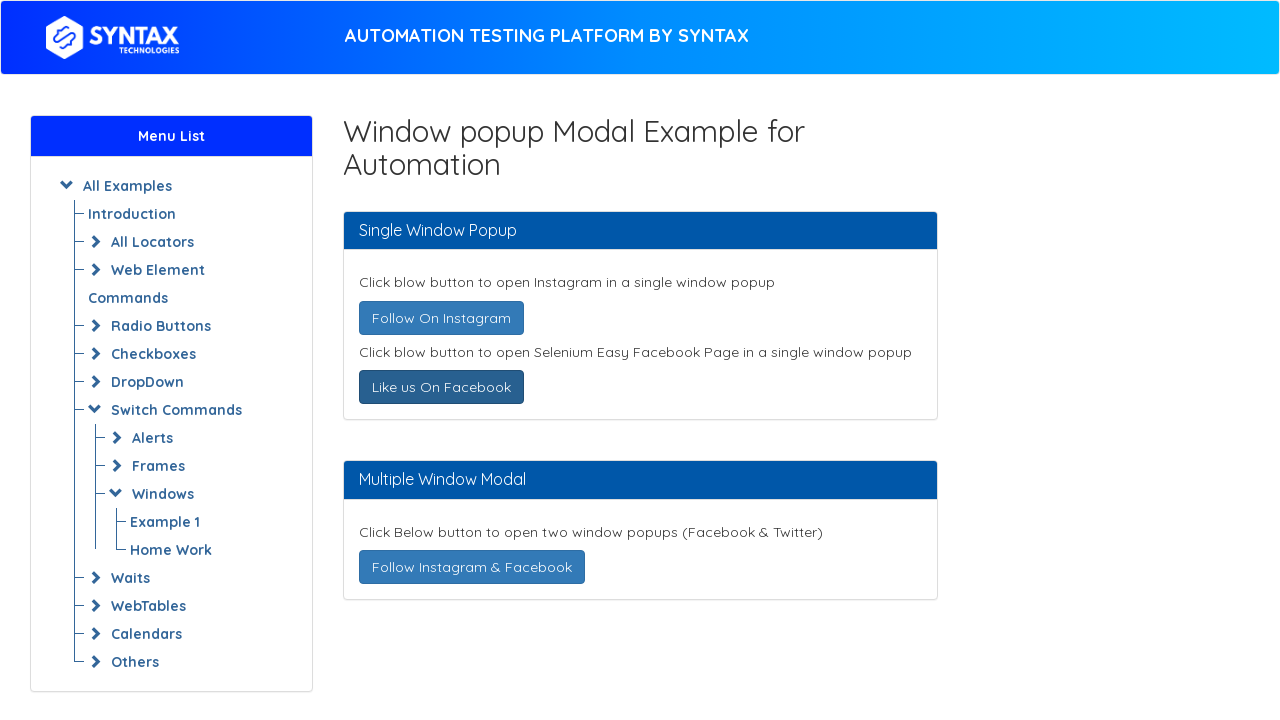

Clicked 'Follow Instagram & Facebook' button to open popup at (472, 567) on text='Follow Instagram & Facebook'
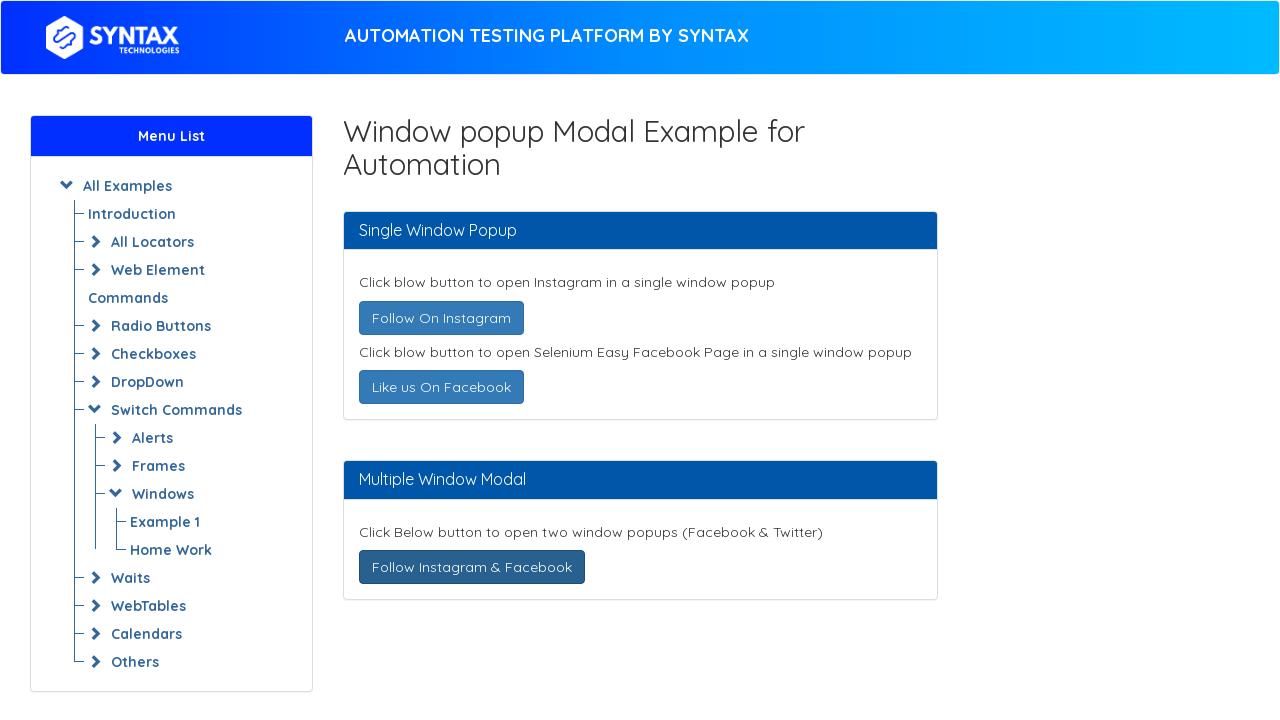

Retrieved all open pages/tabs in context (4 total)
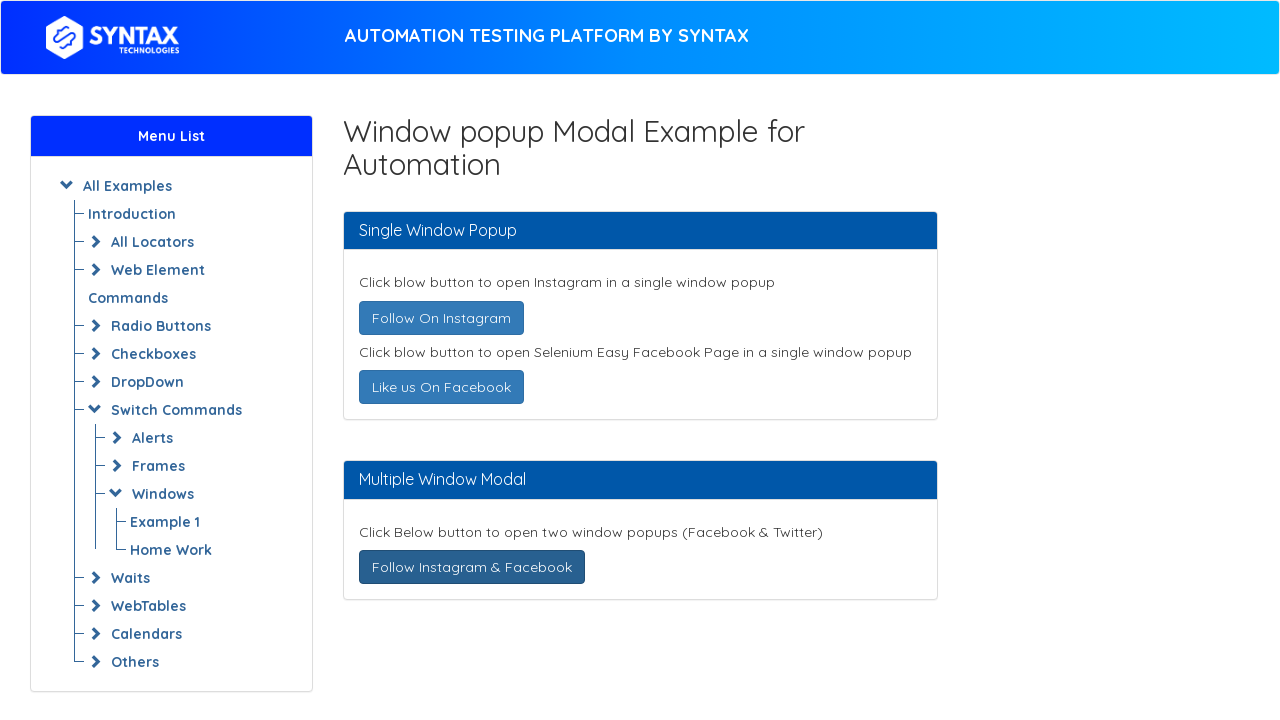

Brought popup window to front
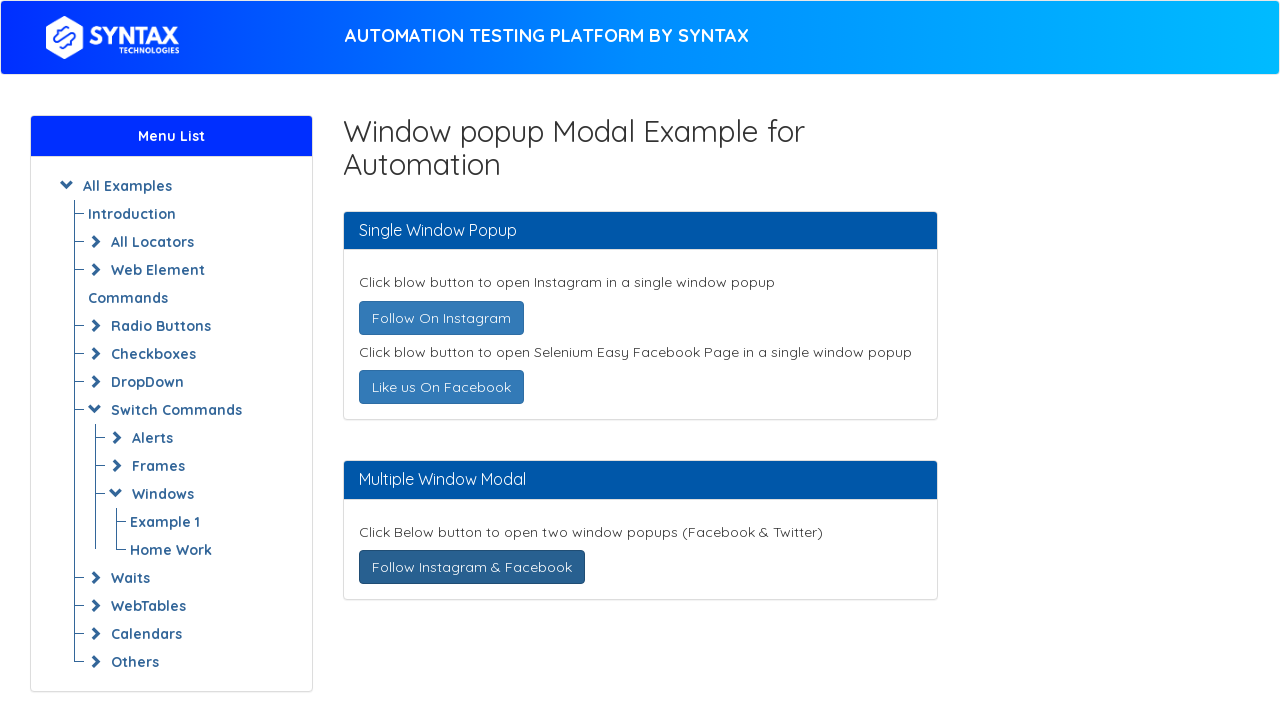

Retrieved popup window title: ''
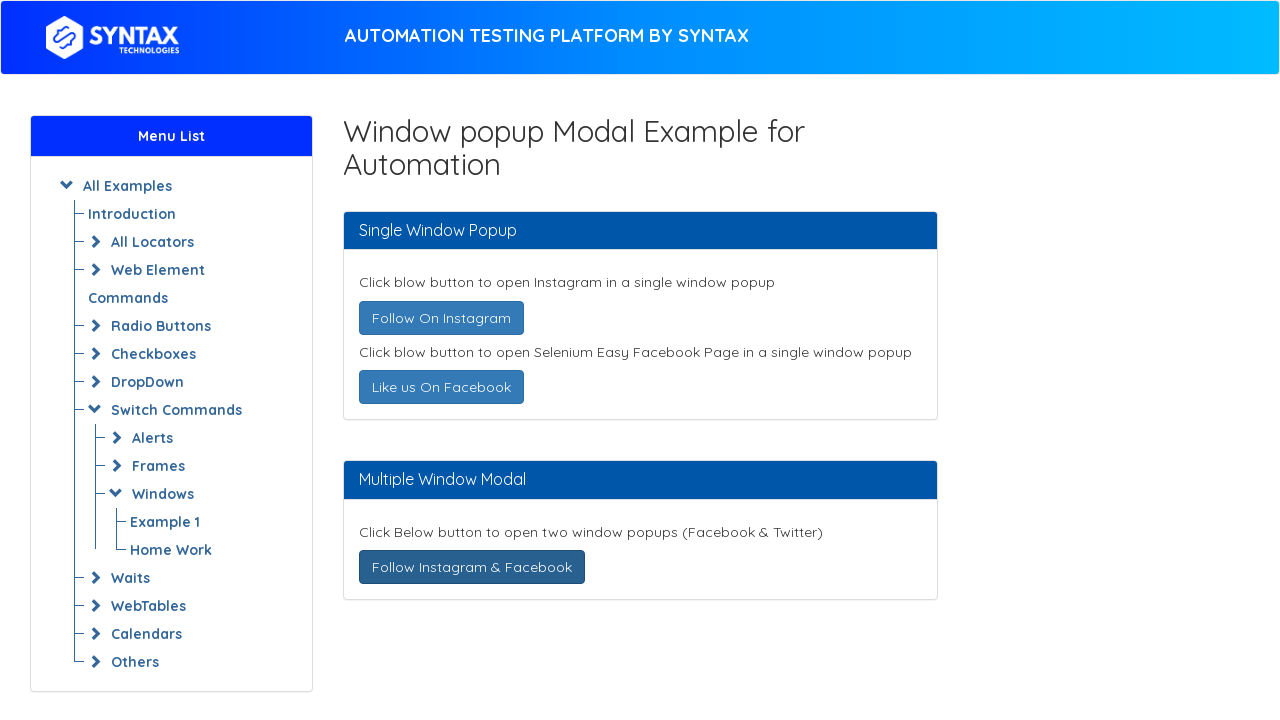

Closed popup window
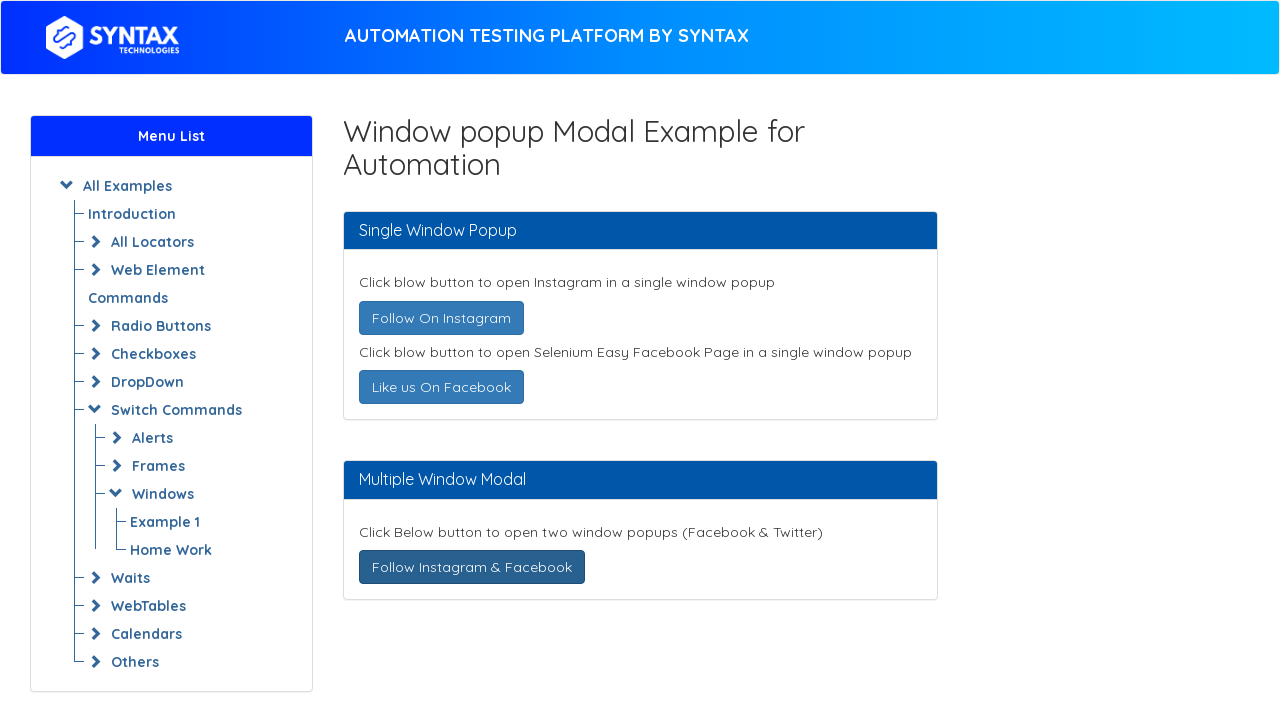

Brought popup window to front
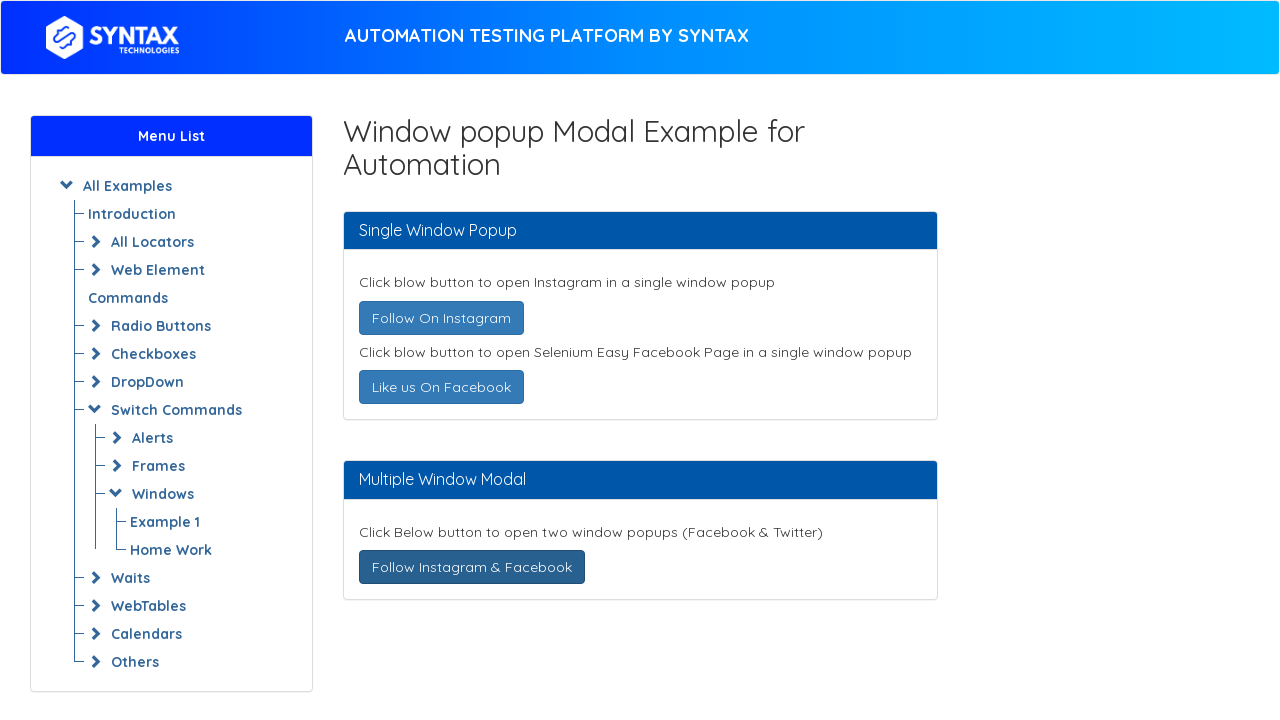

Retrieved popup window title: ''
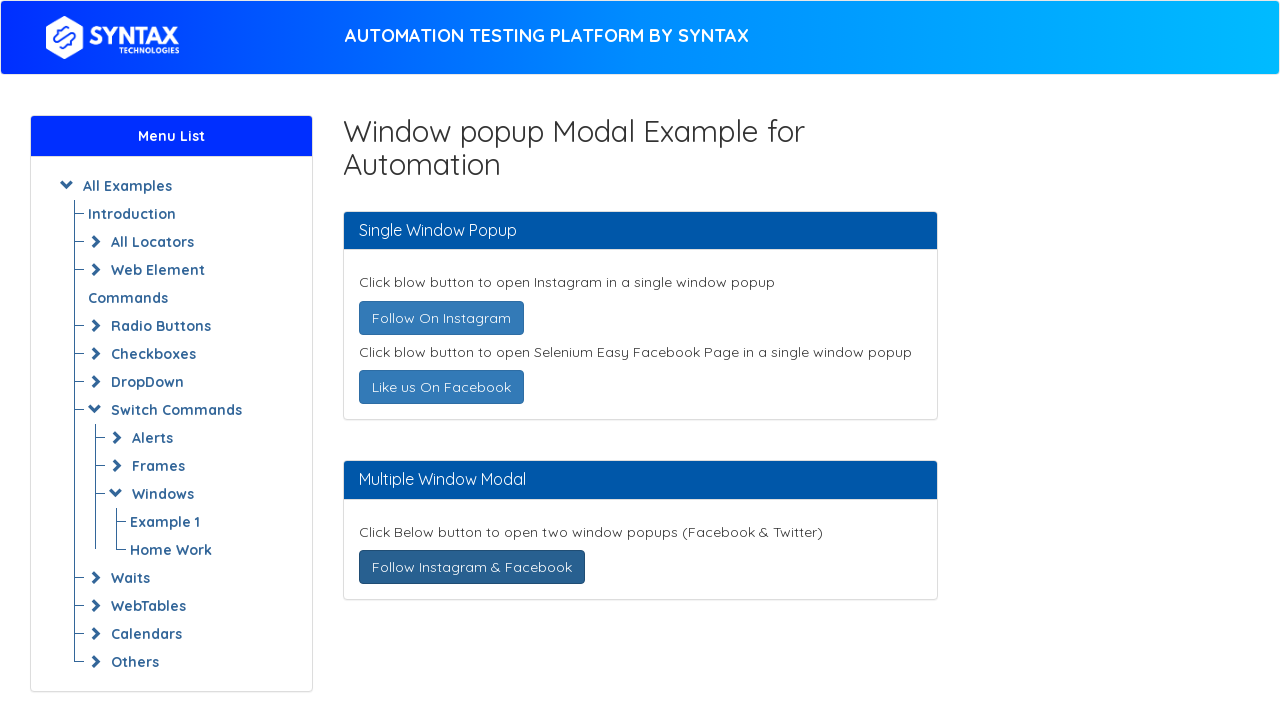

Closed popup window
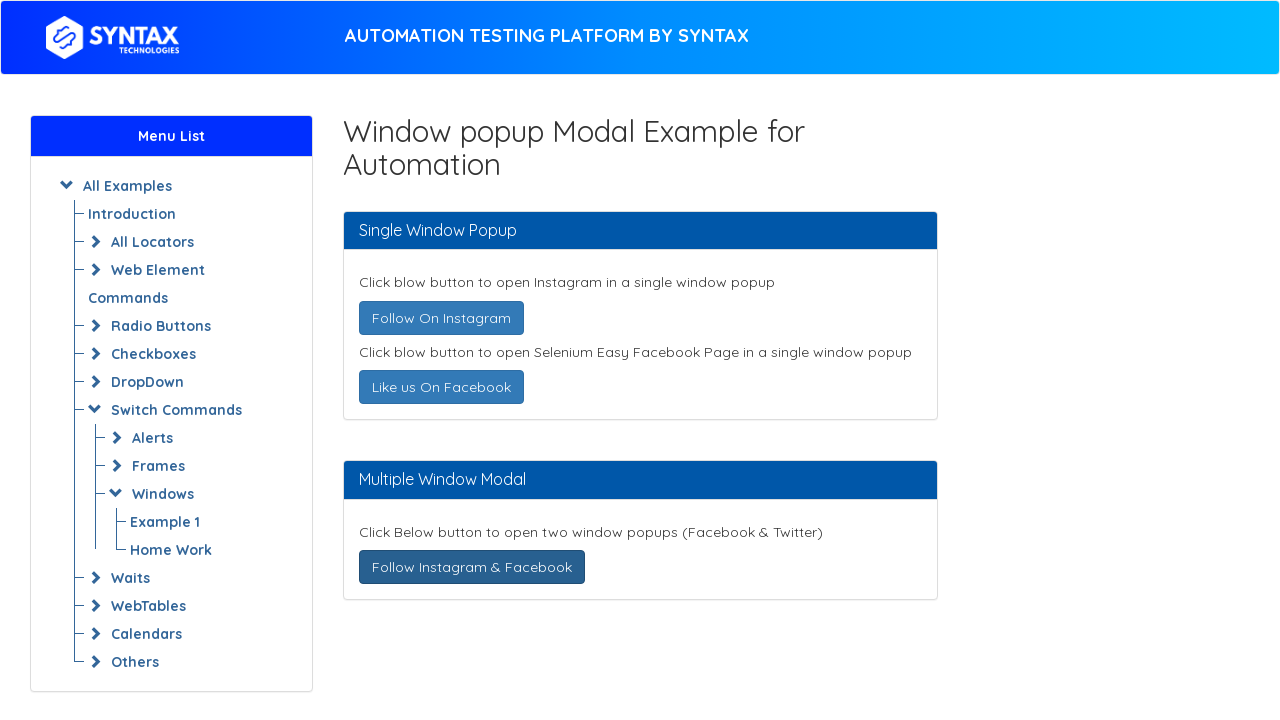

Brought popup window to front
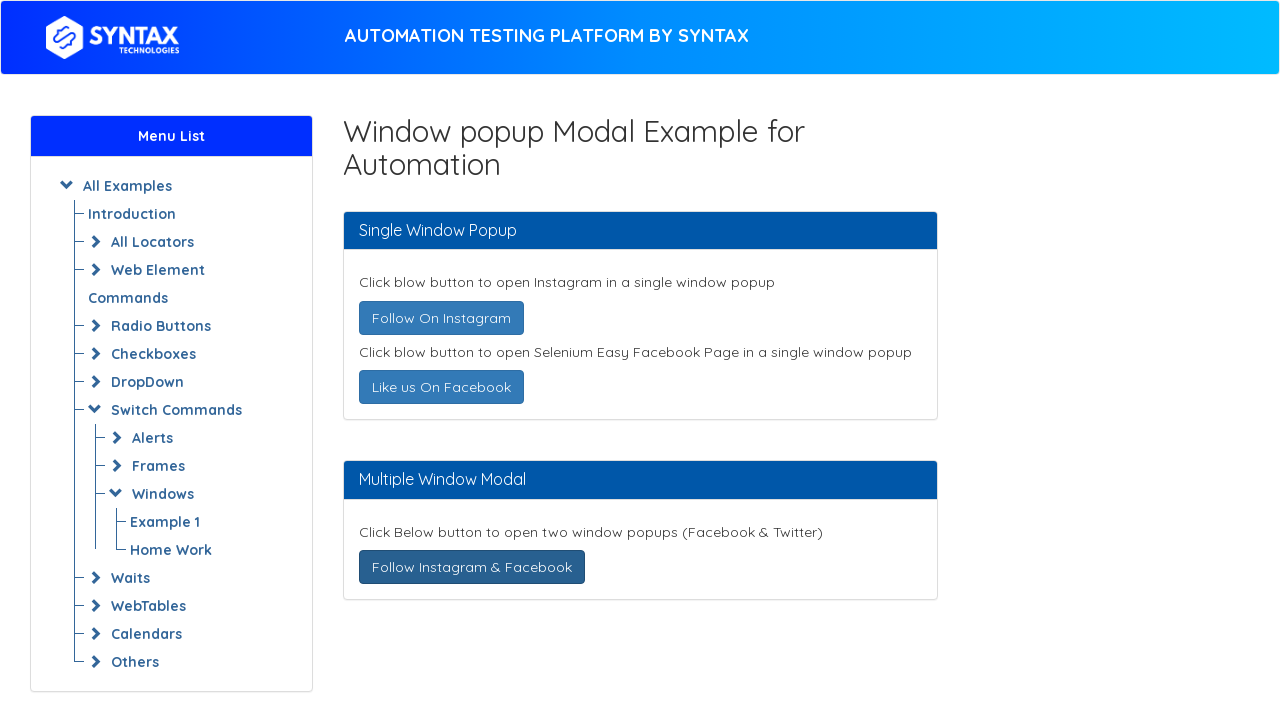

Retrieved popup window title: ''
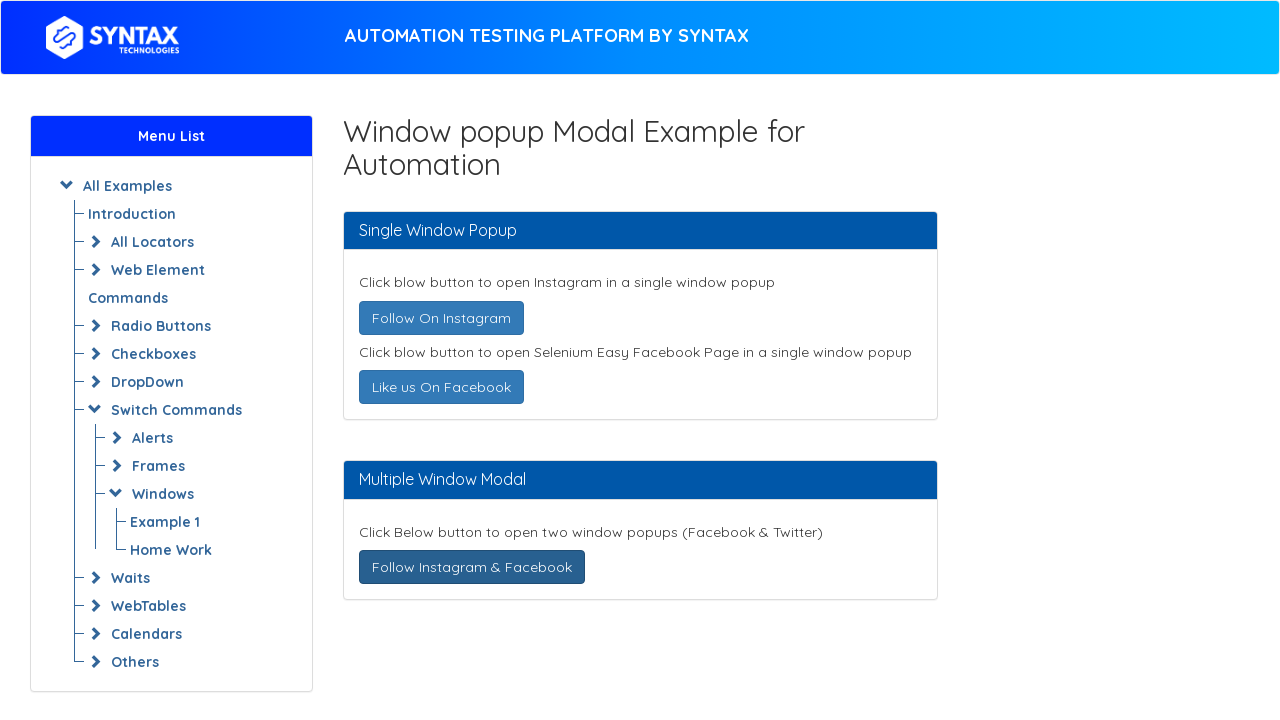

Closed popup window
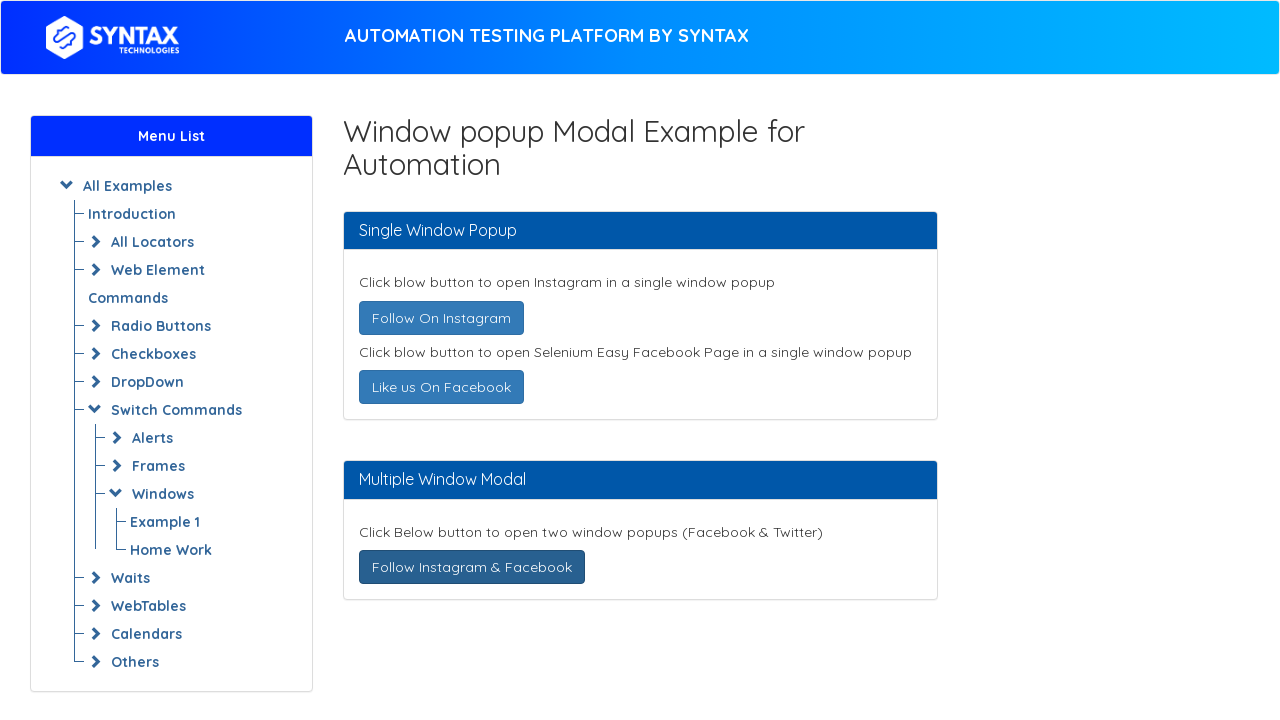

Brought main page window to front
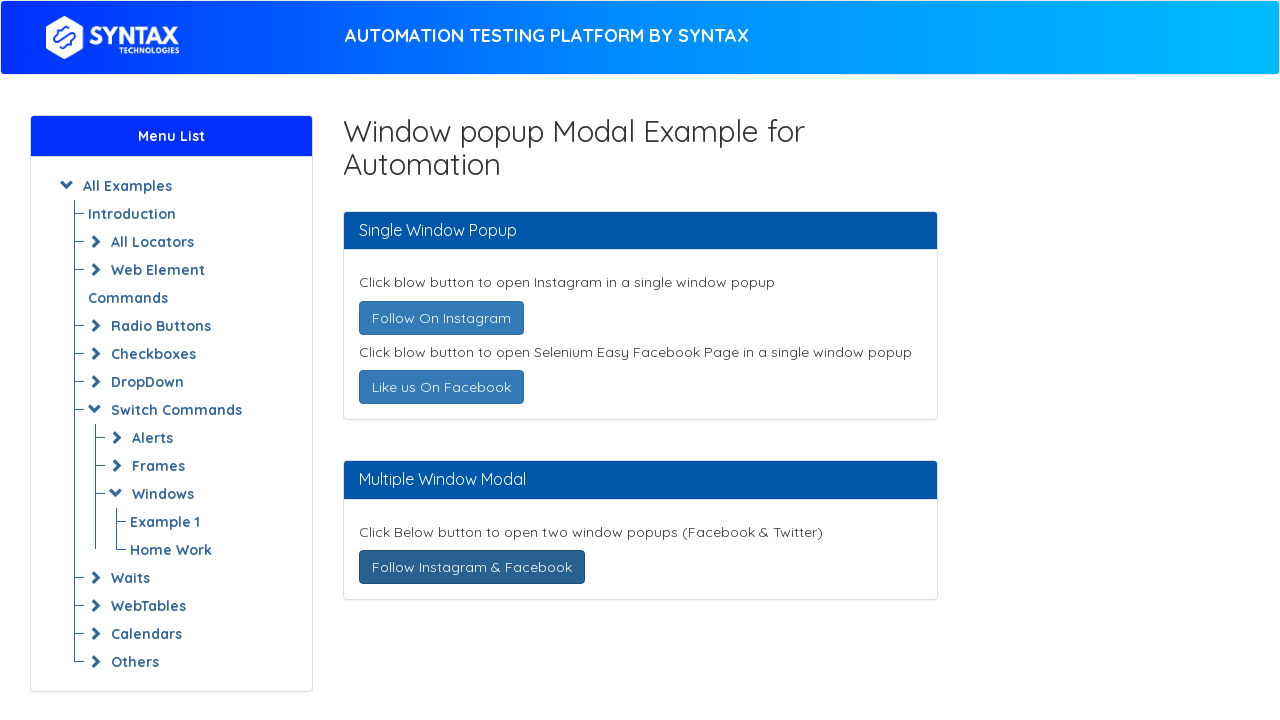

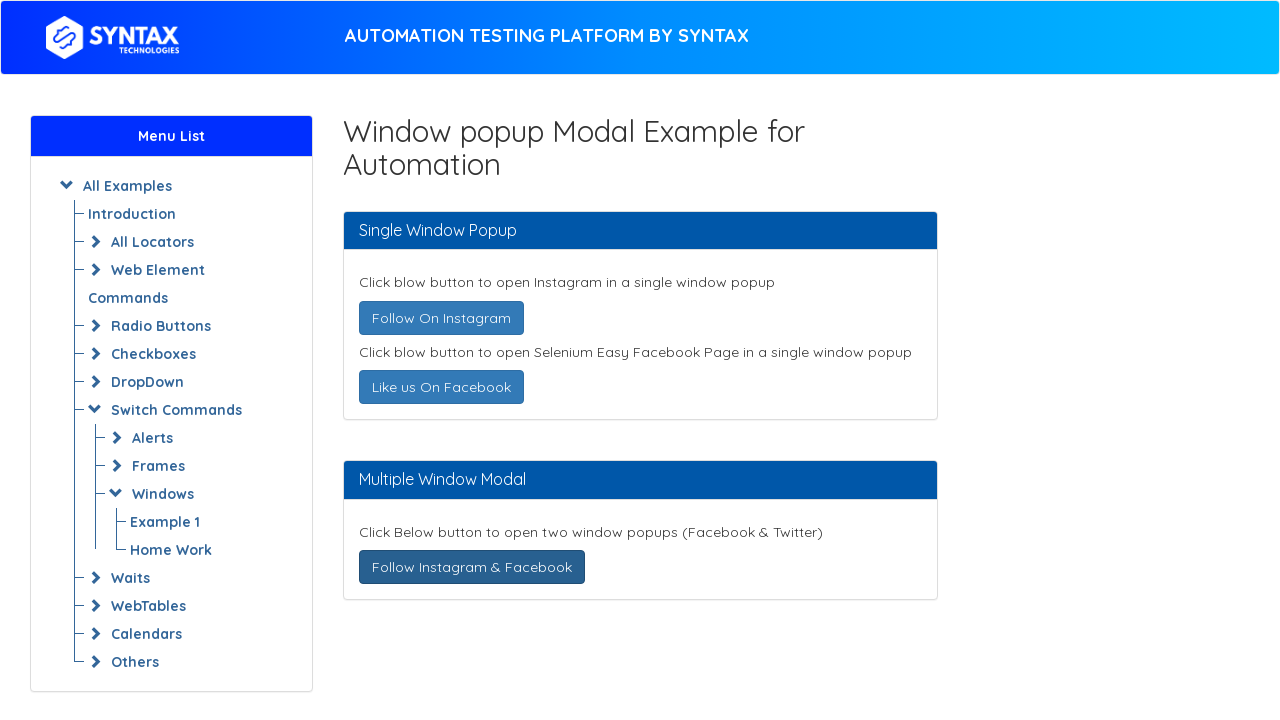